Tests invalid date of birth selection on Roblox signup form by selecting February 31st (an impossible date) to verify form validation

Starting URL: https://www.roblox.com/home

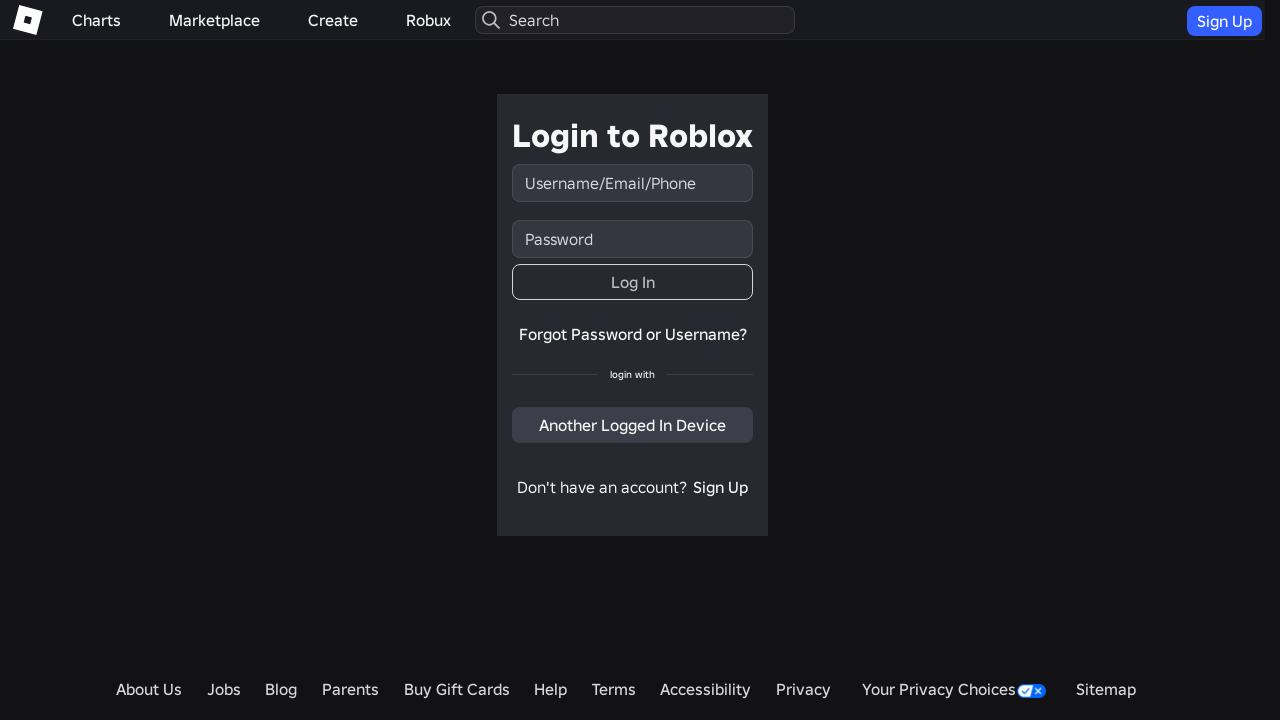

Clicked Sign Up link on Roblox home page at (1224, 21) on text=Sign Up
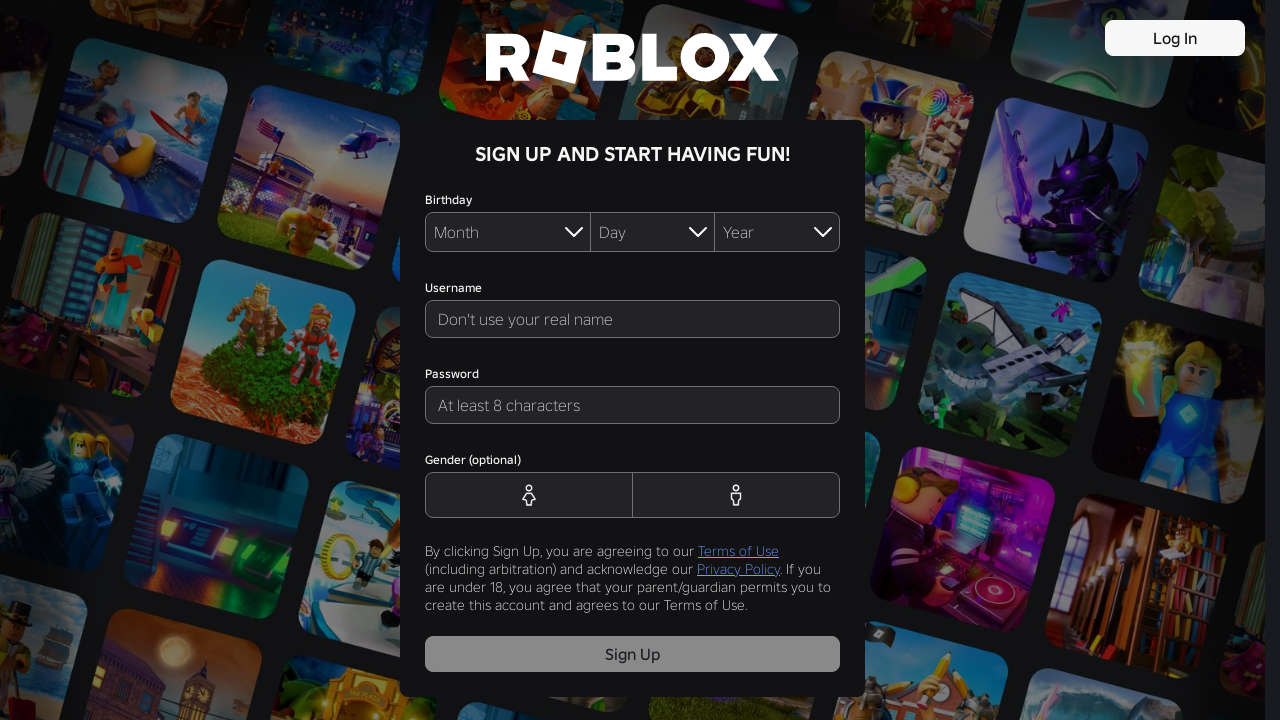

Selected February (month index 2) from month dropdown on #MonthDropdown
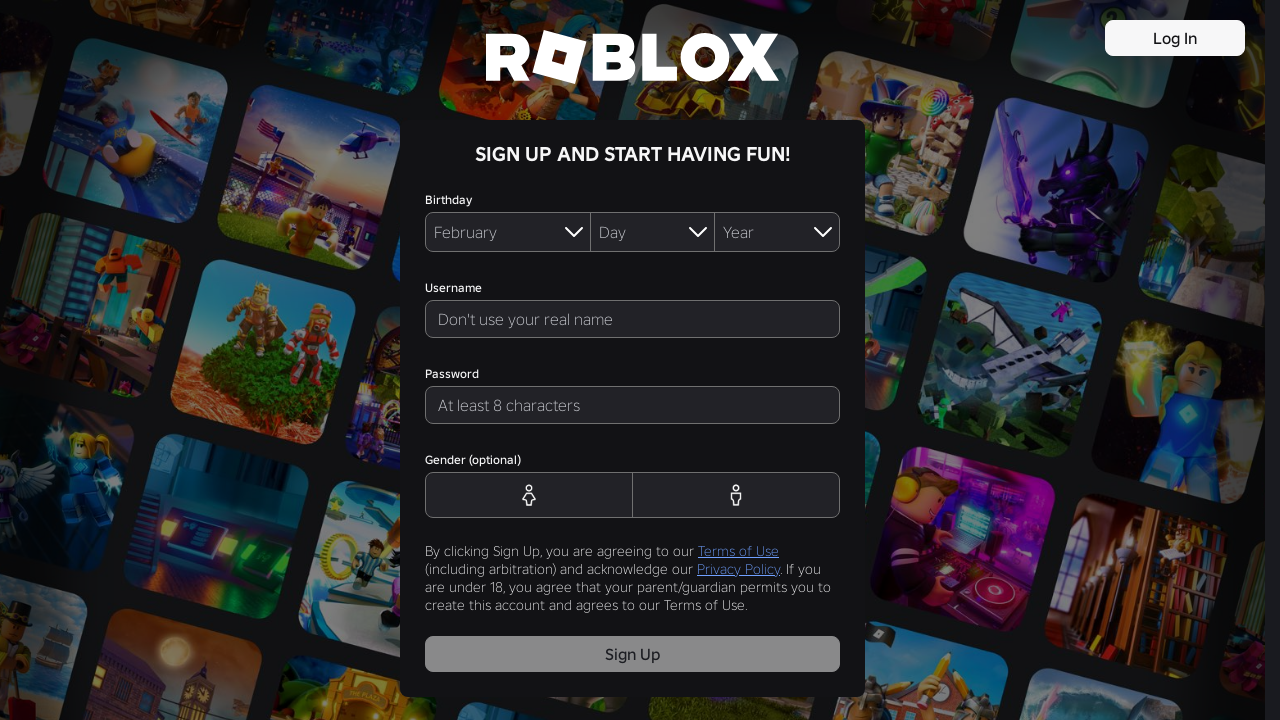

Selected day 31 from day dropdown (invalid for February) on #DayDropdown
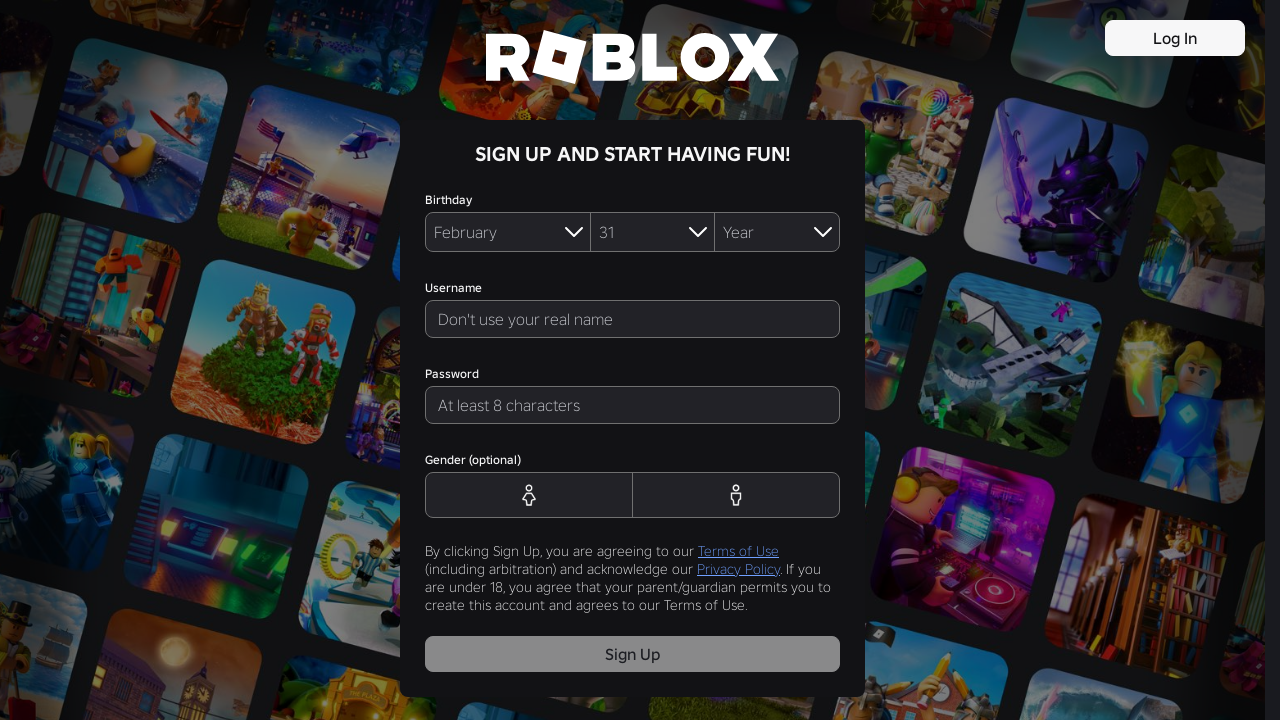

Selected year at index 20 from year dropdown on #YearDropdown
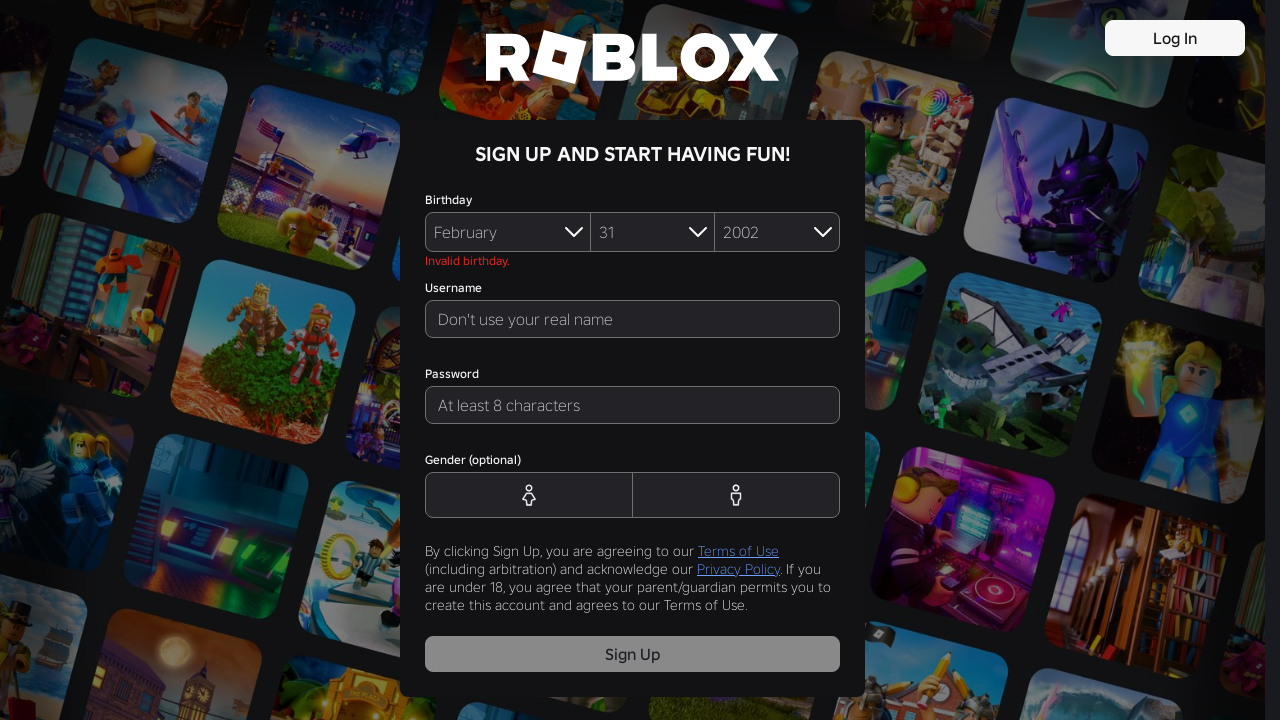

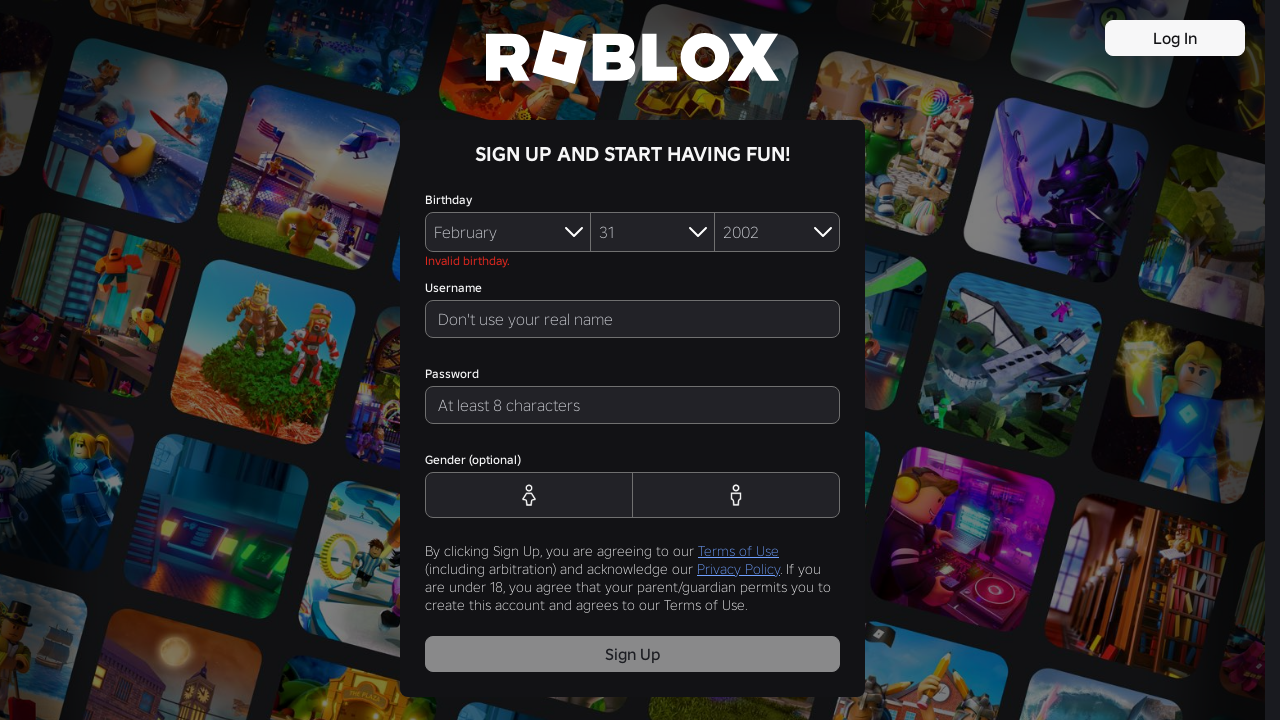